Tests explicit wait functionality by waiting for a loader to complete and a button to become visible, then clicking the button

Starting URL: https://www.automationtesting.co.uk/loader.html

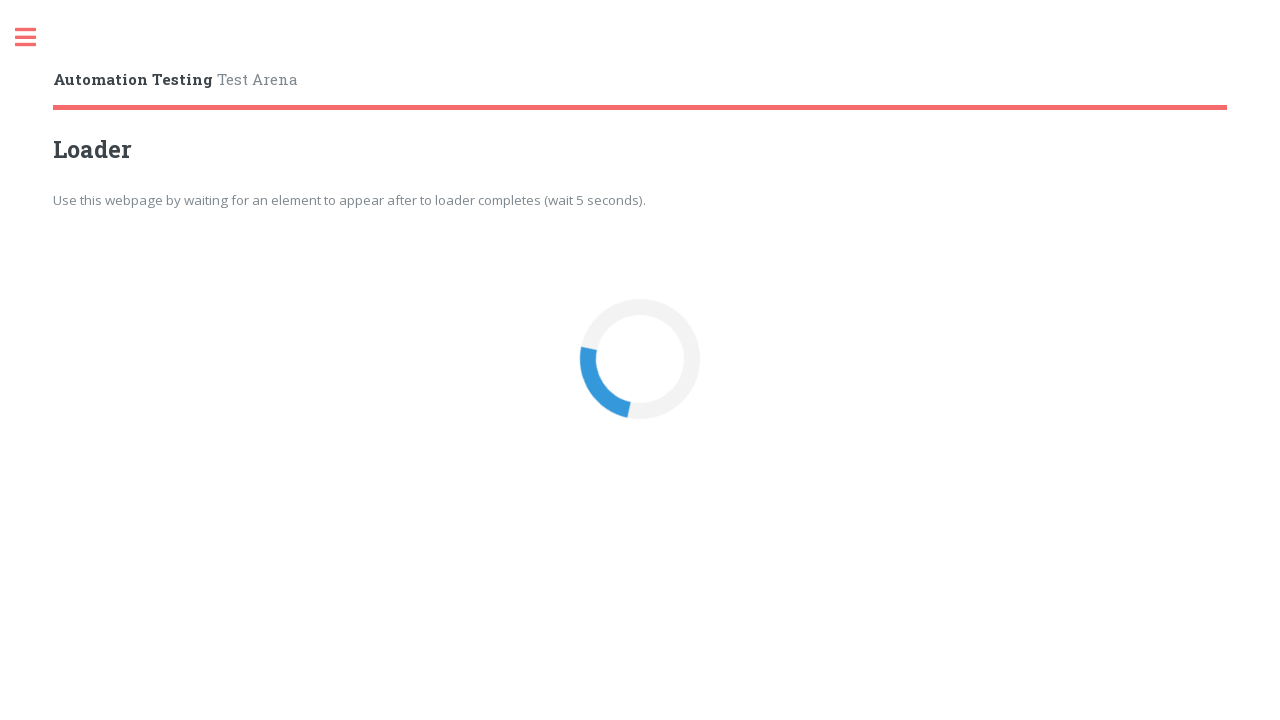

Waited for loader button to become visible
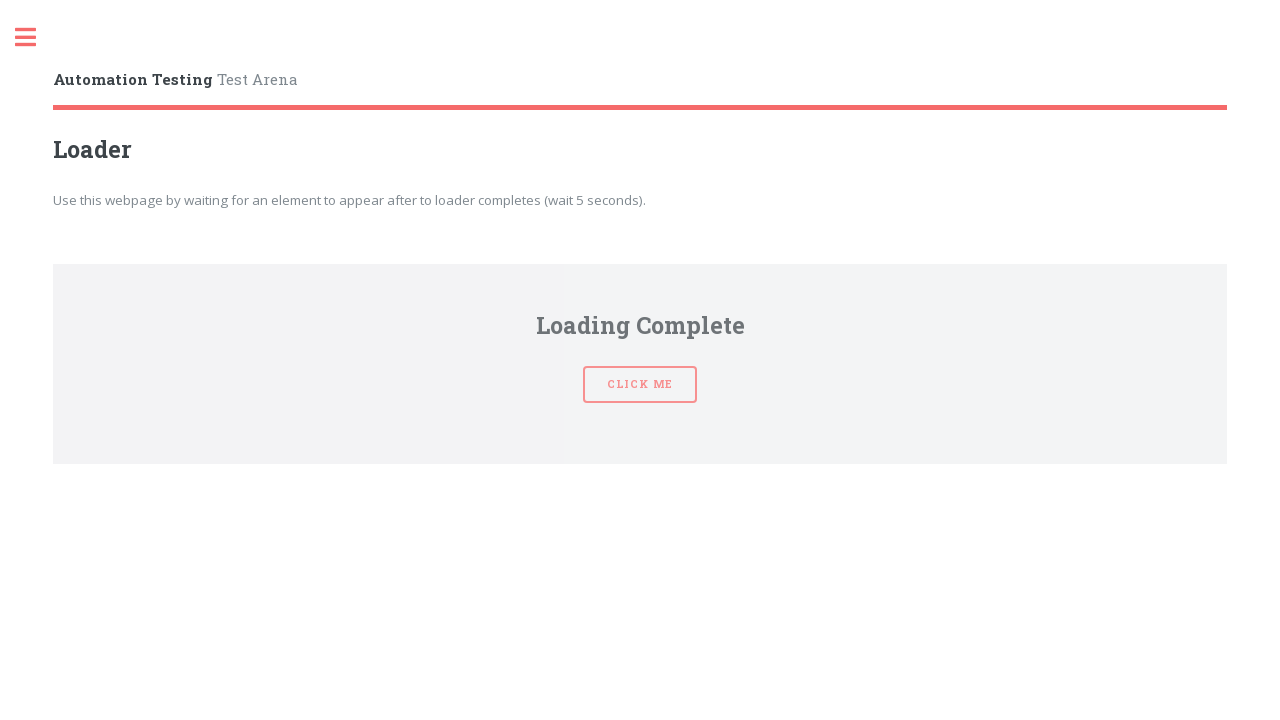

Clicked the loader button at (640, 360) on button#loaderBtn
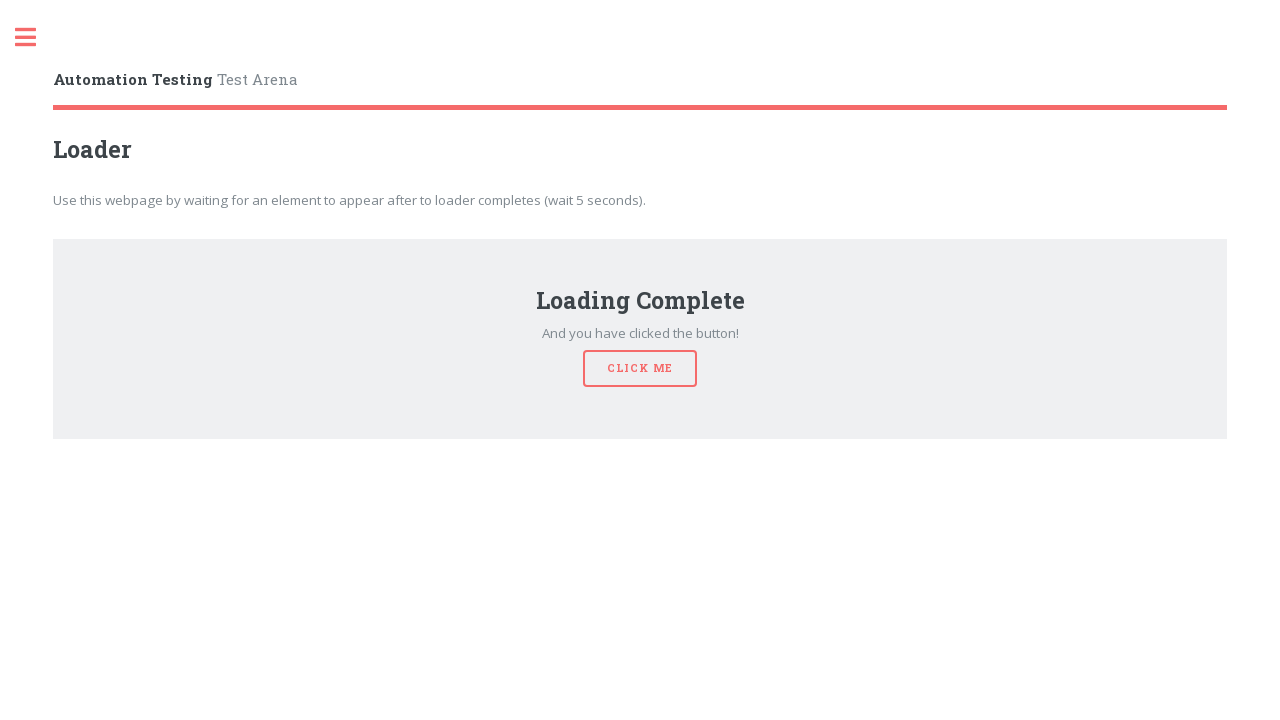

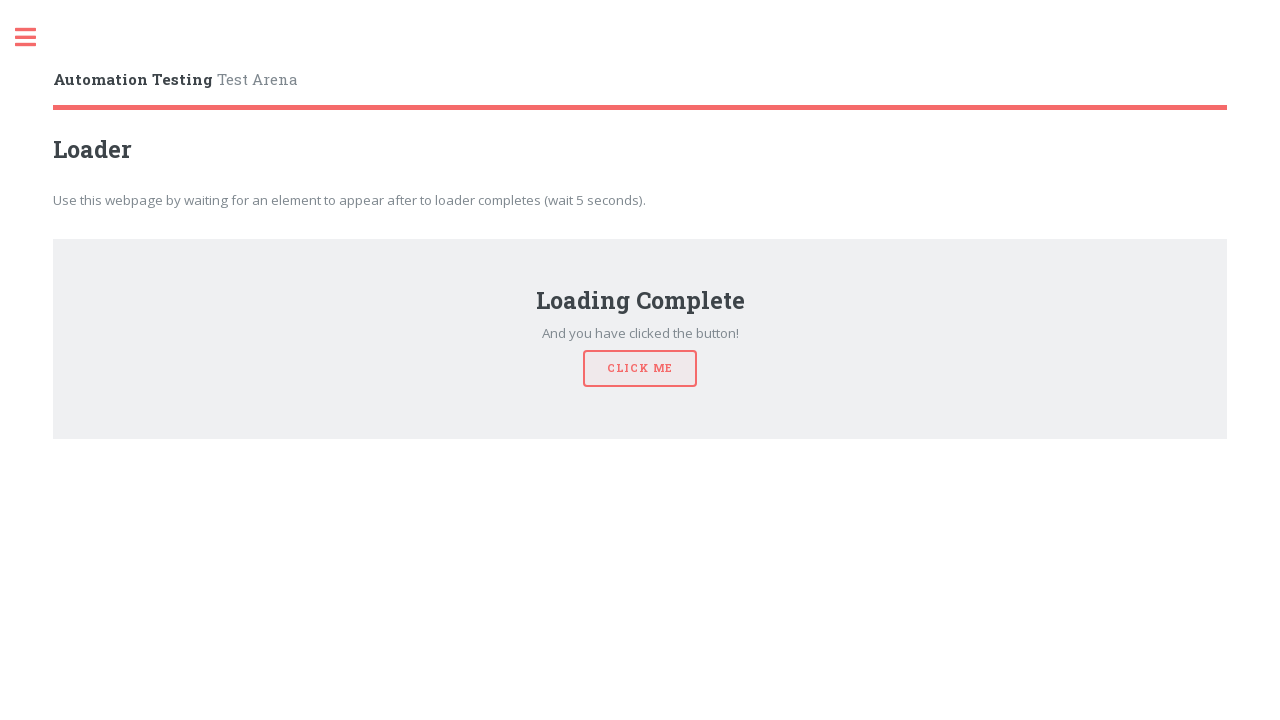